Tests multiple window handling by clicking a link that opens a new window, iterating through all window handles to identify the new window, and verifying titles of both windows

Starting URL: http://the-internet.herokuapp.com/windows

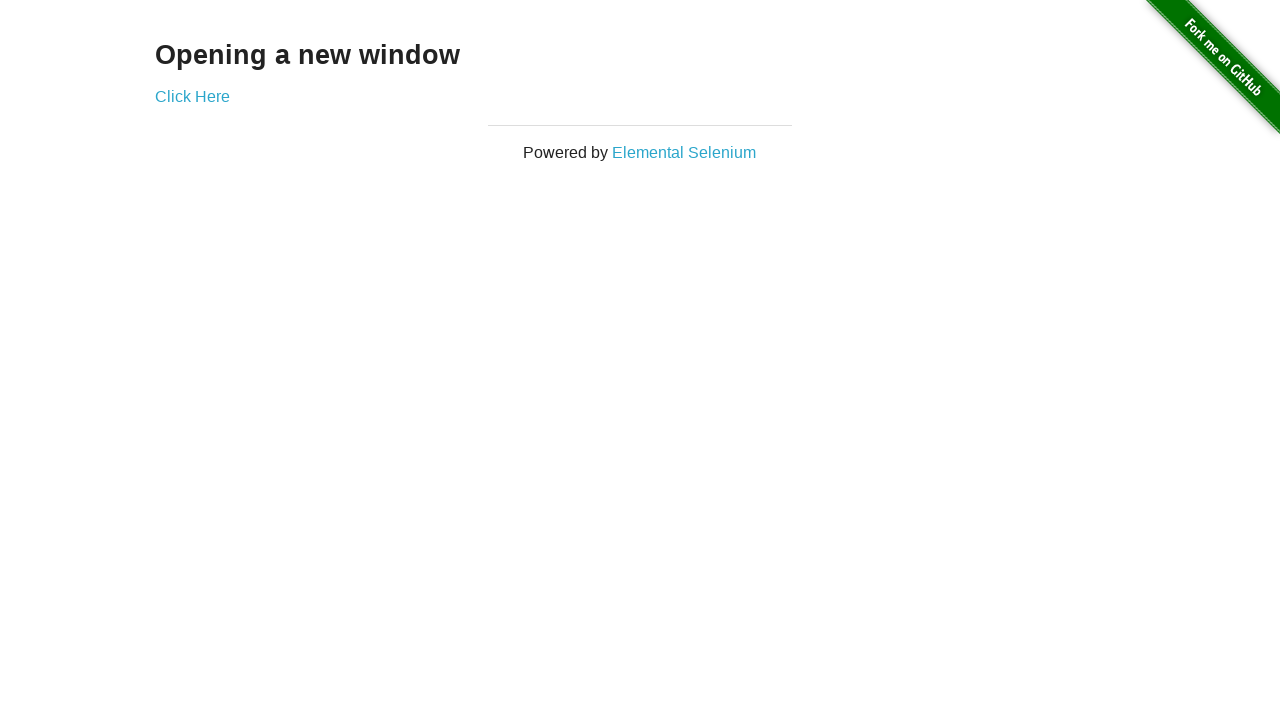

Stored reference to first page
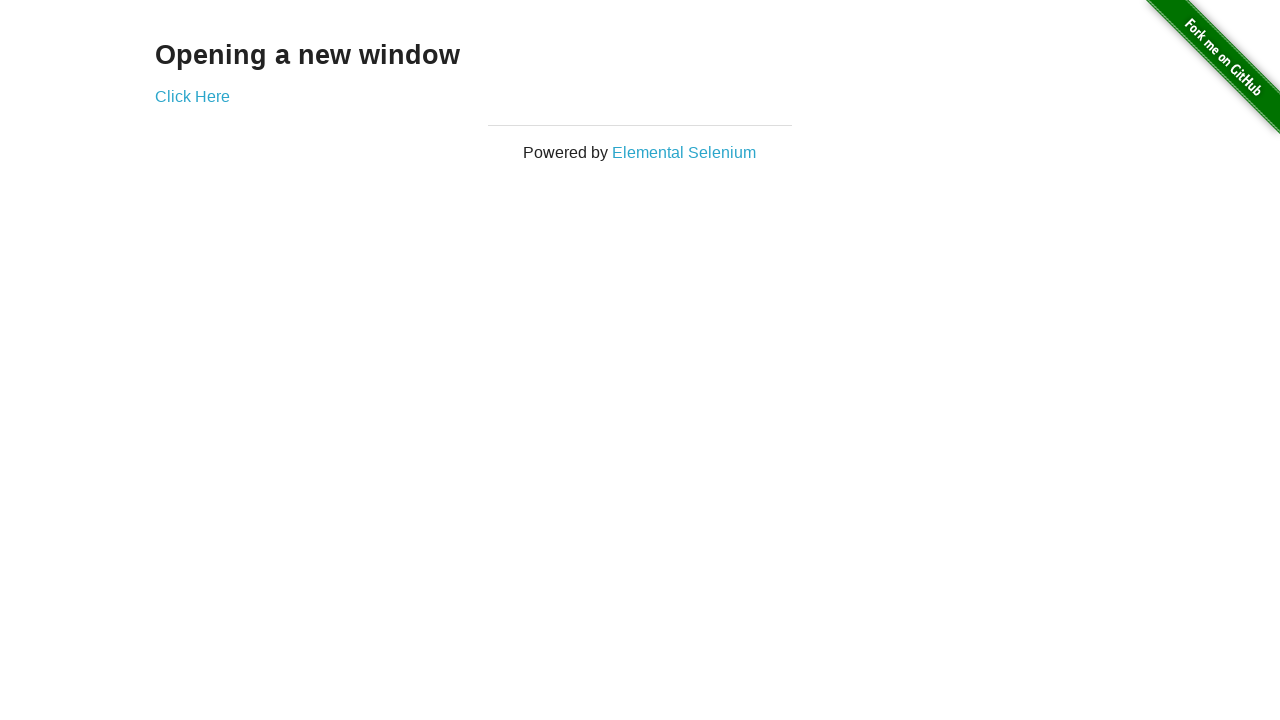

Clicked link that opens new window at (192, 96) on .example a
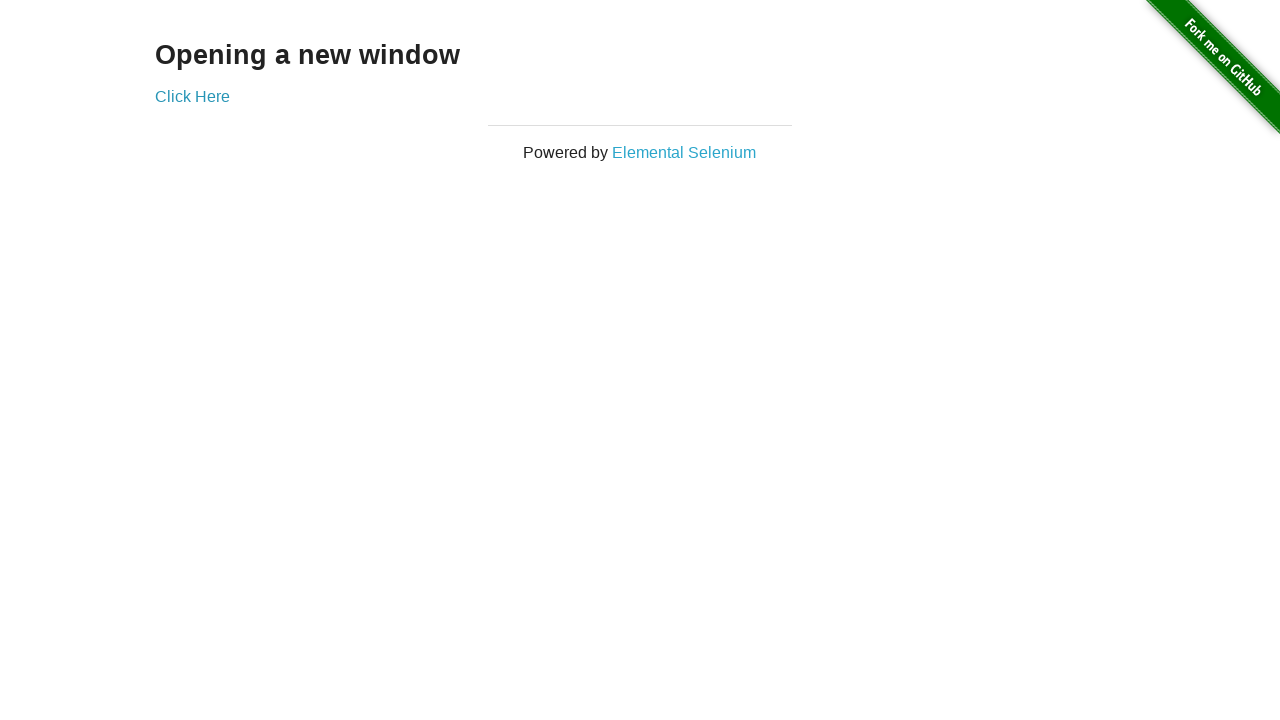

Captured new page object from context
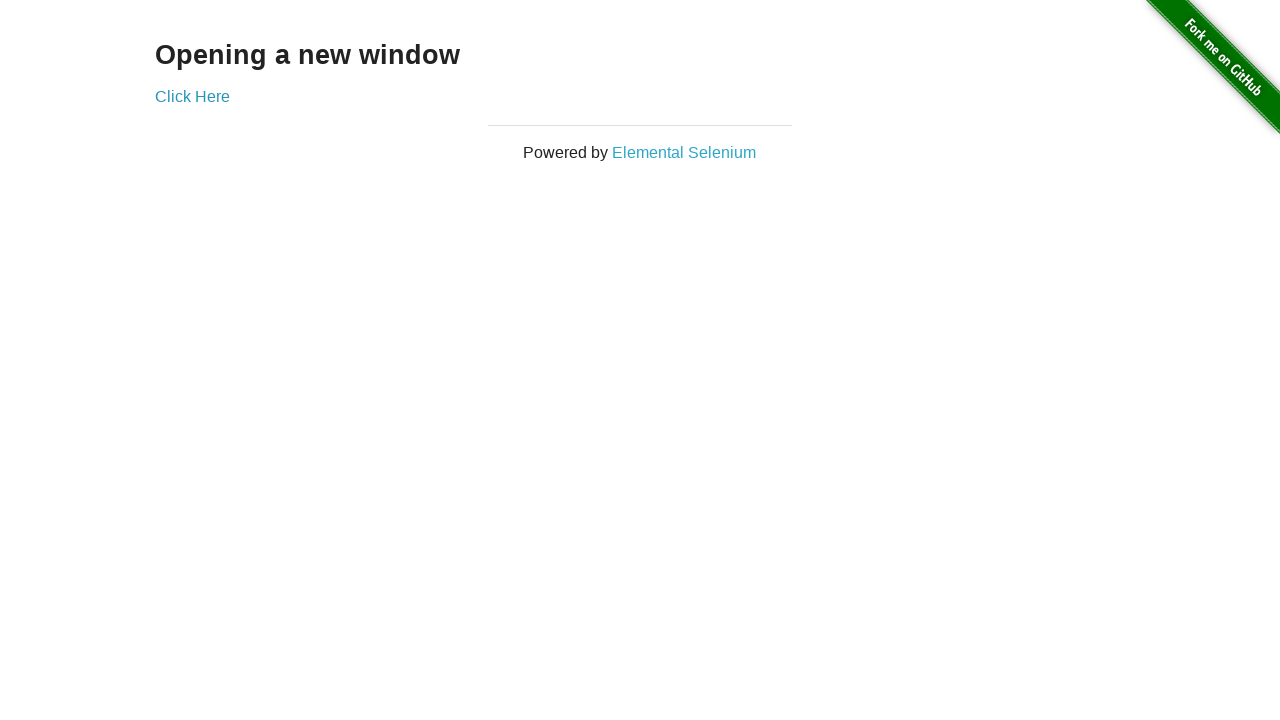

Waited for new page to load
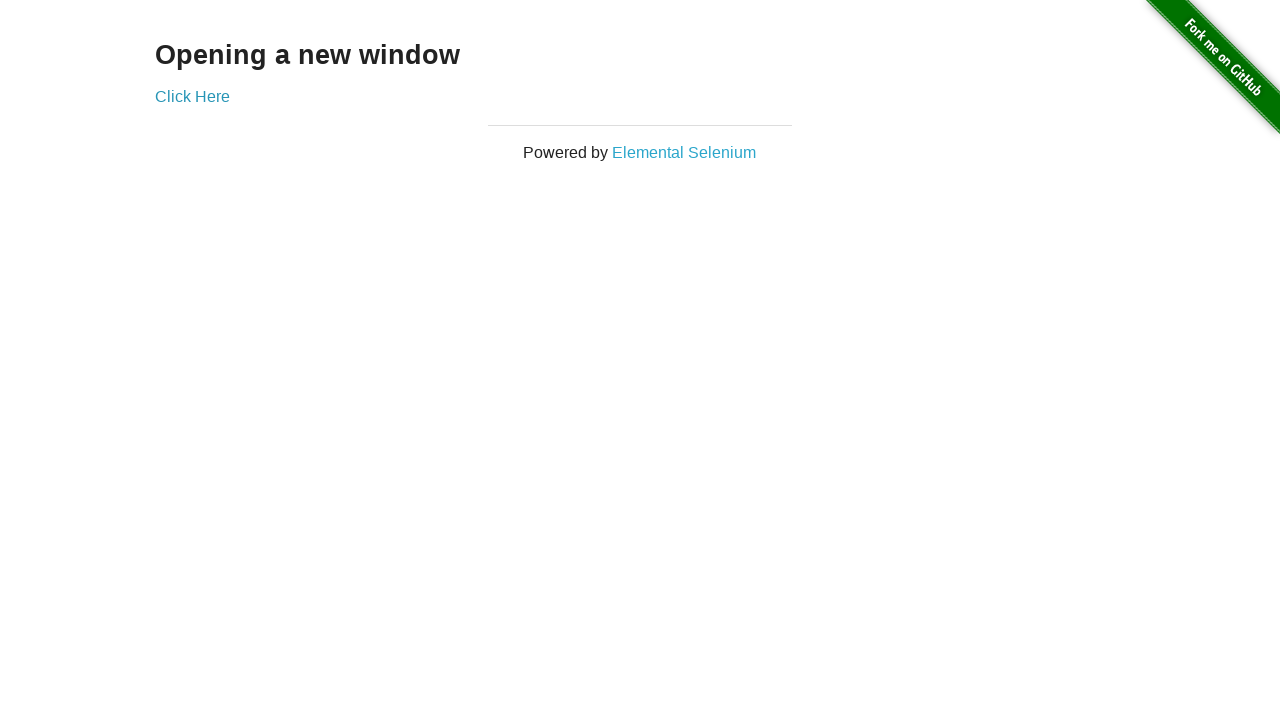

Retrieved all pages from context
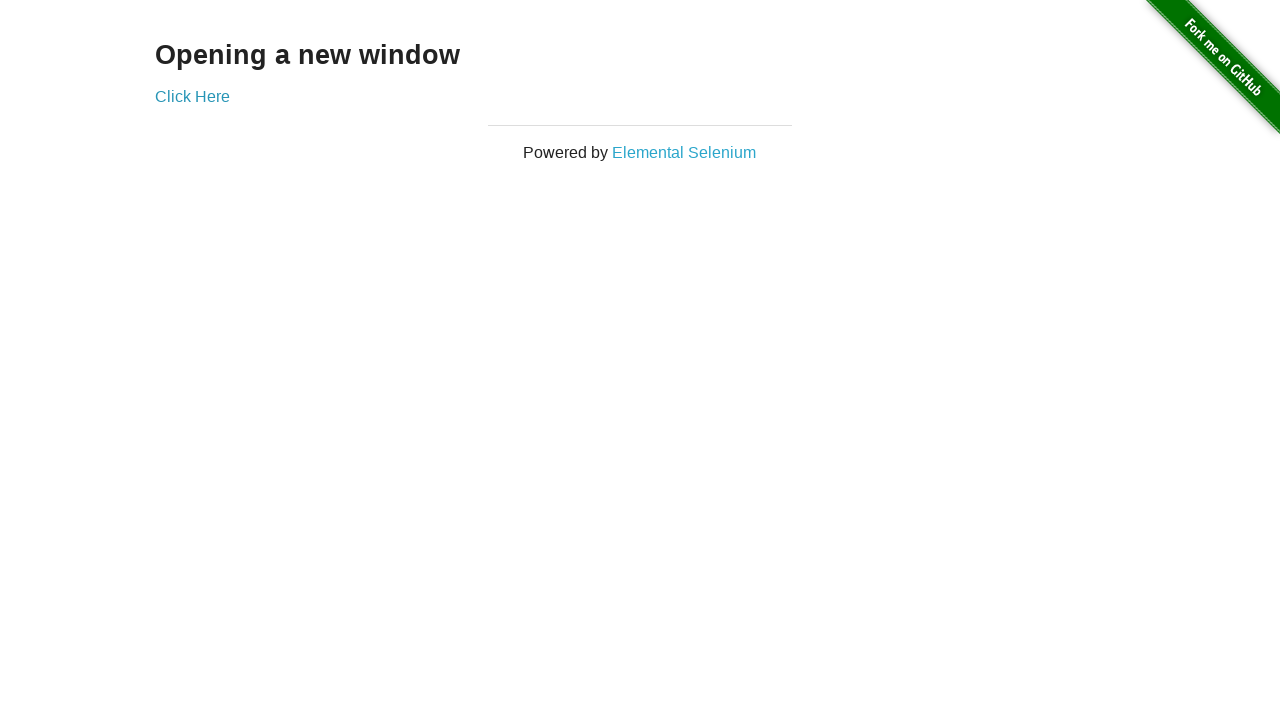

Identified new page by iterating through all window handles
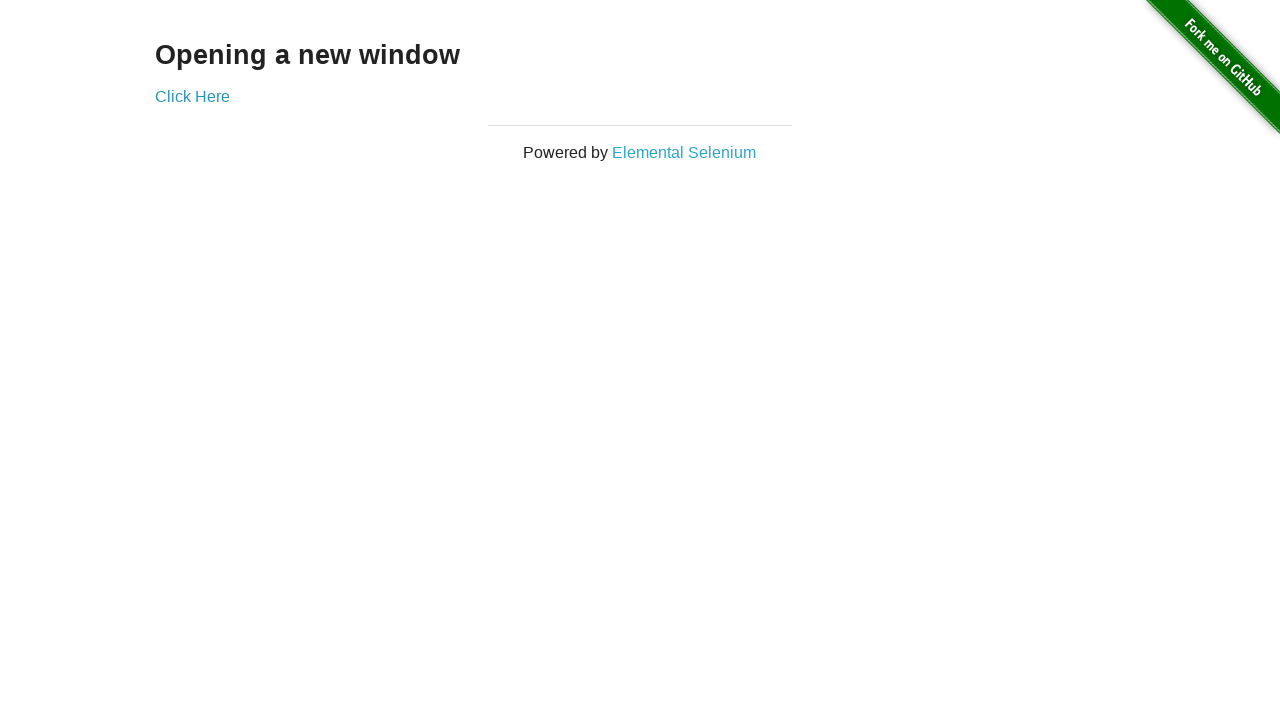

Verified first window title is not 'New Window'
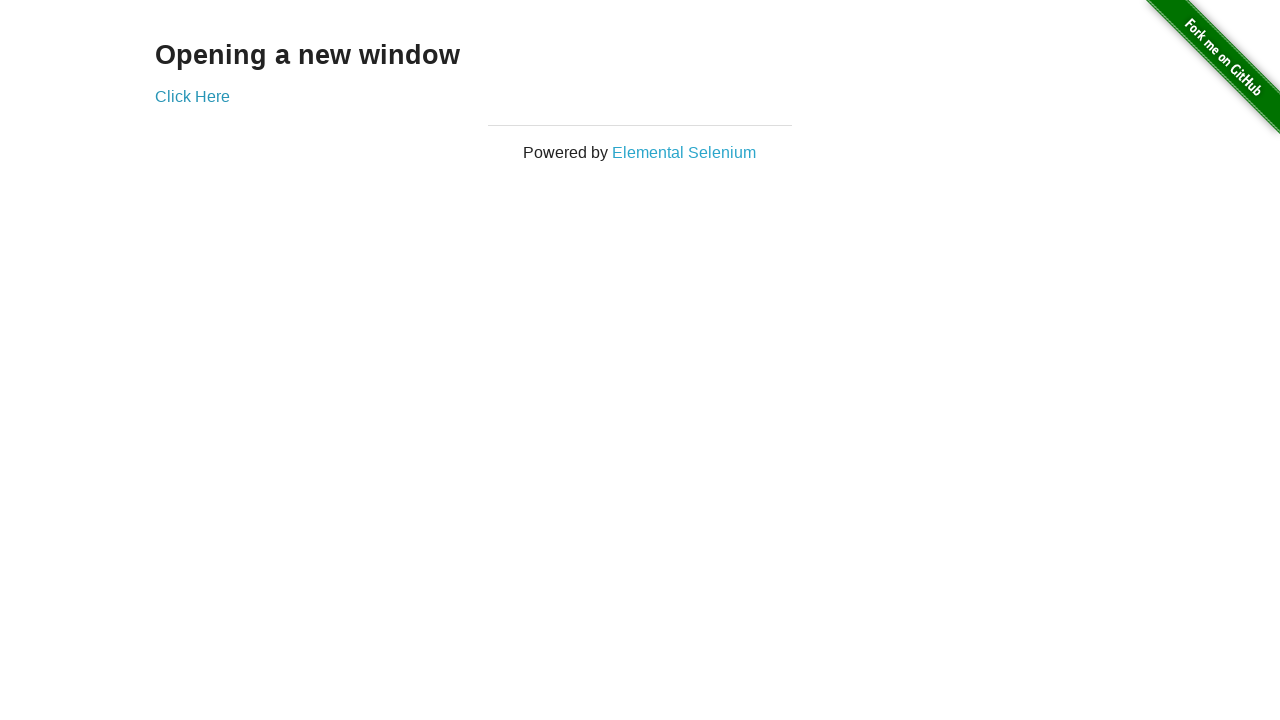

Verified new window title is 'New Window'
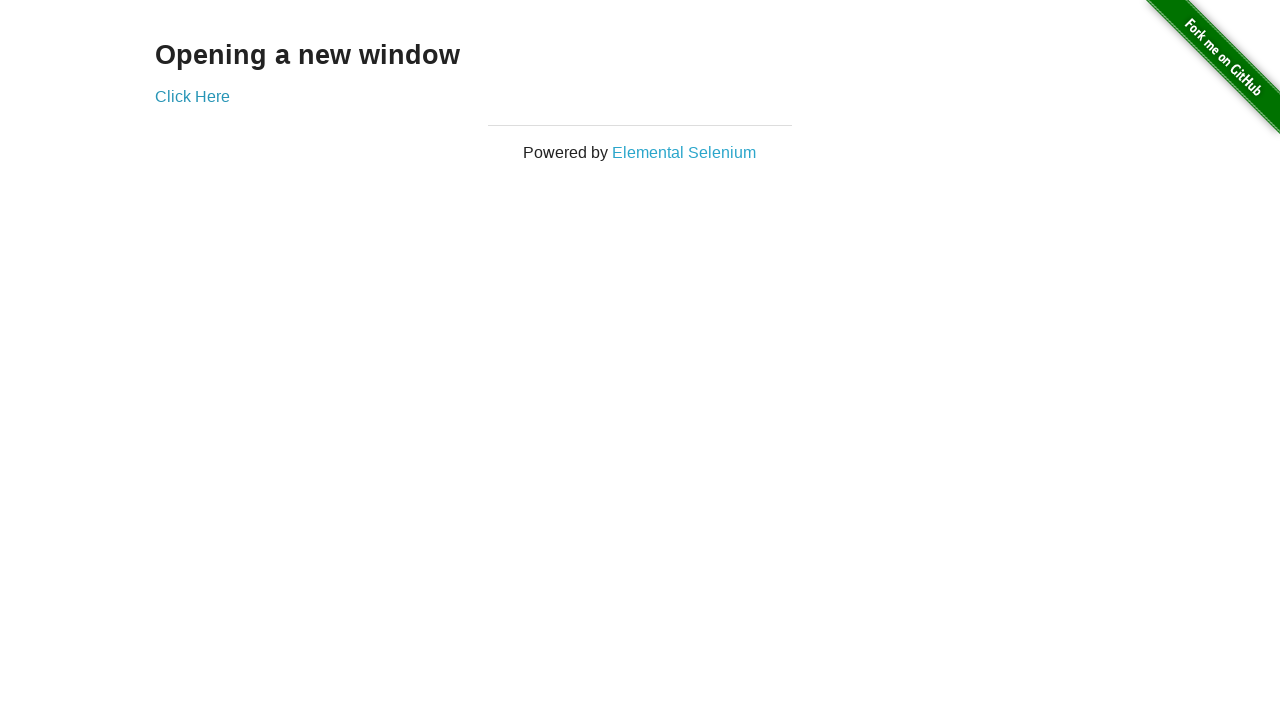

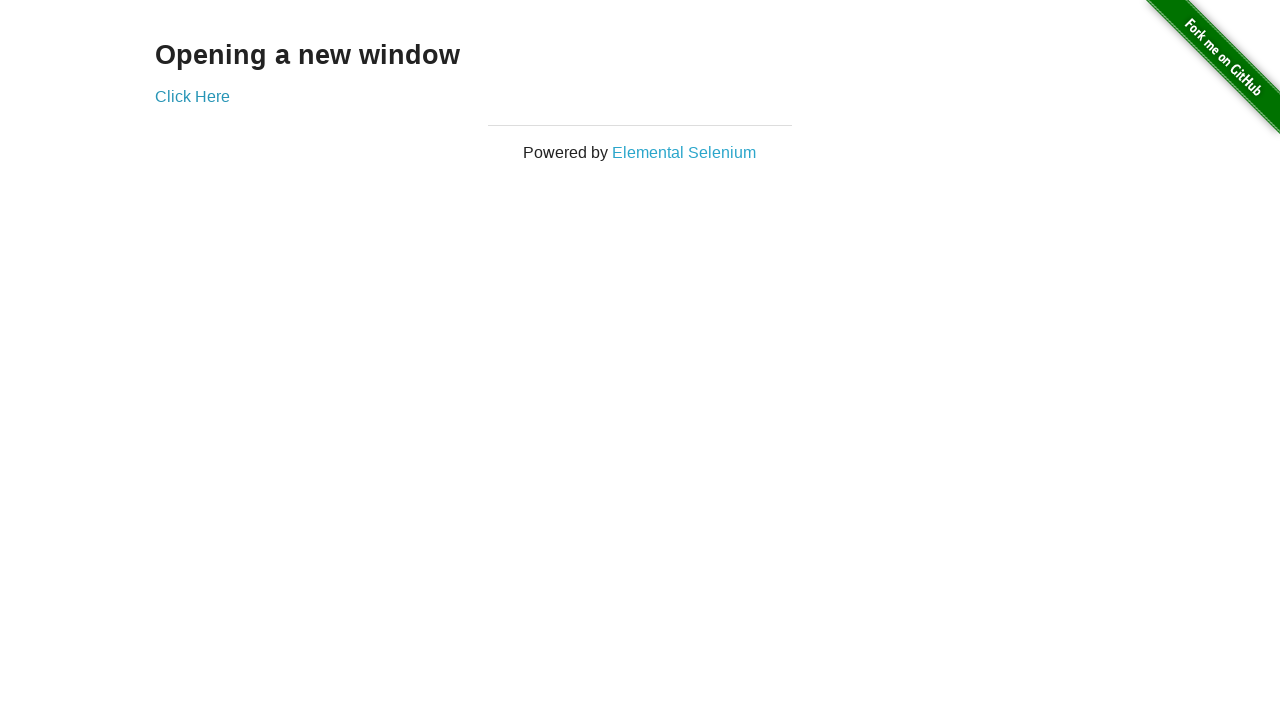